Tests dropdown selection functionality by selecting options using visible text and index on a test page

Starting URL: https://omayo.blogspot.com/

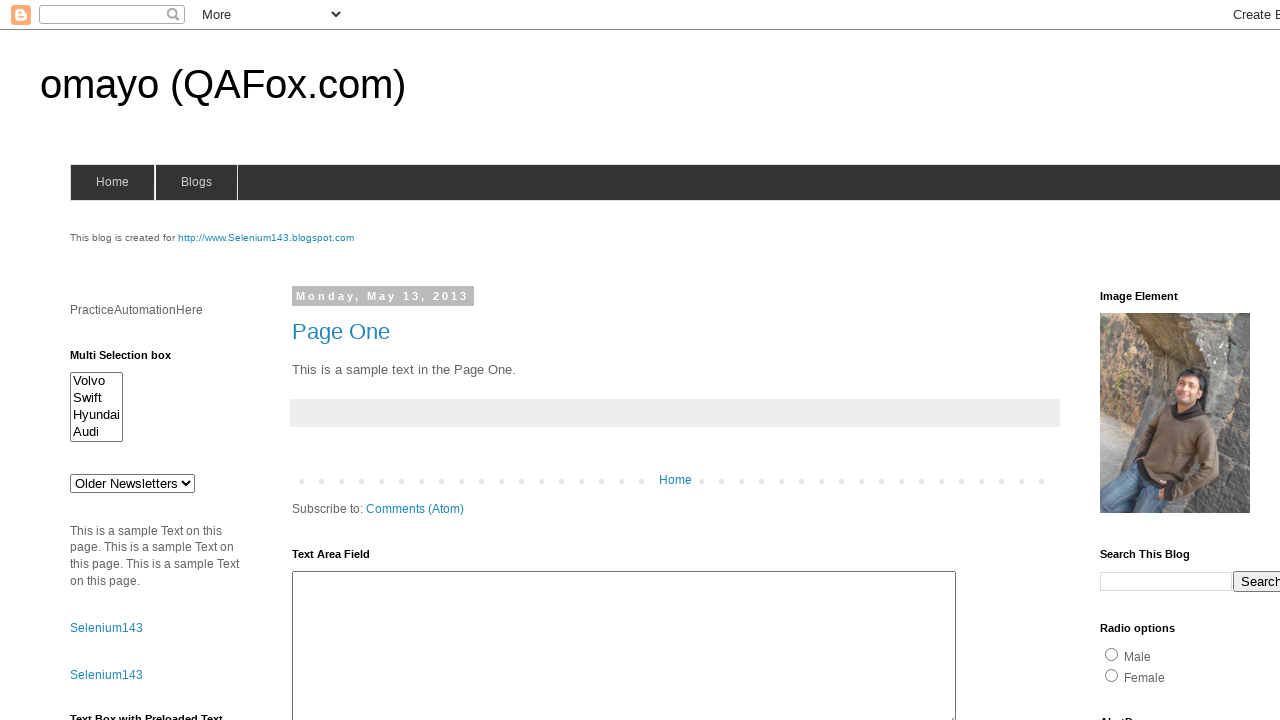

Selected dropdown option 'doc 1' by visible text on #drop1
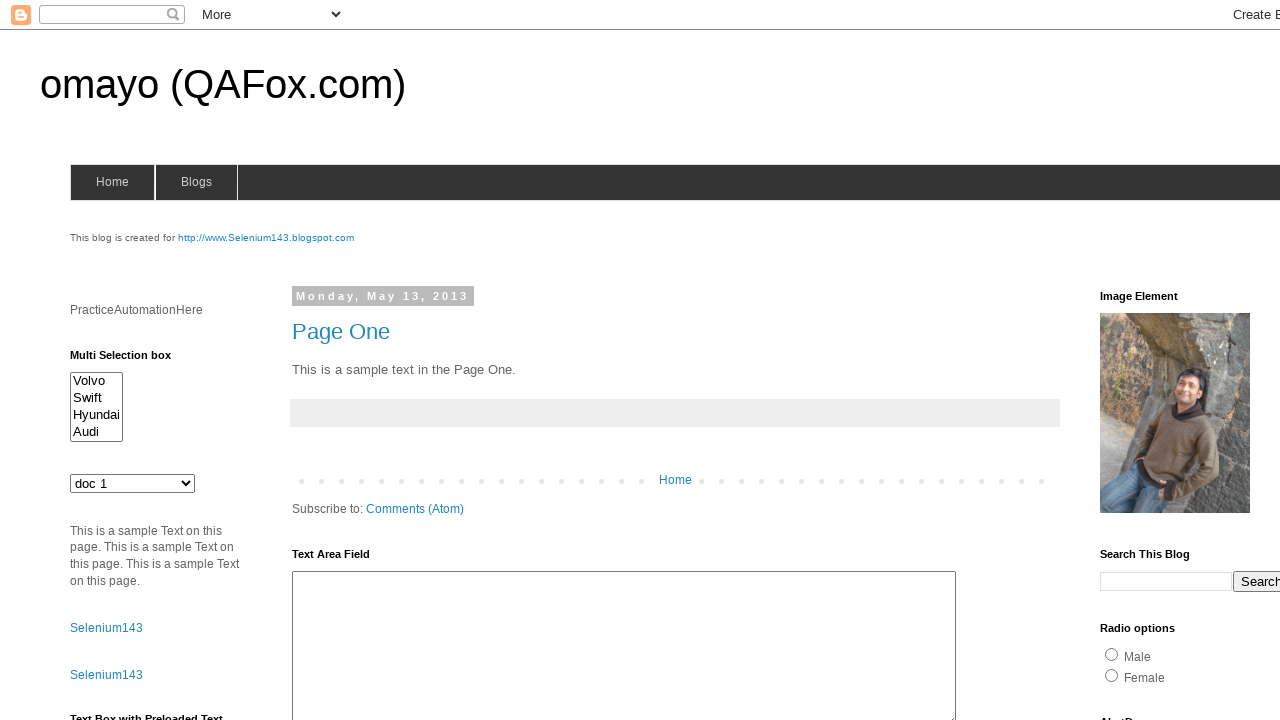

Selected dropdown option at index 3 on #drop1
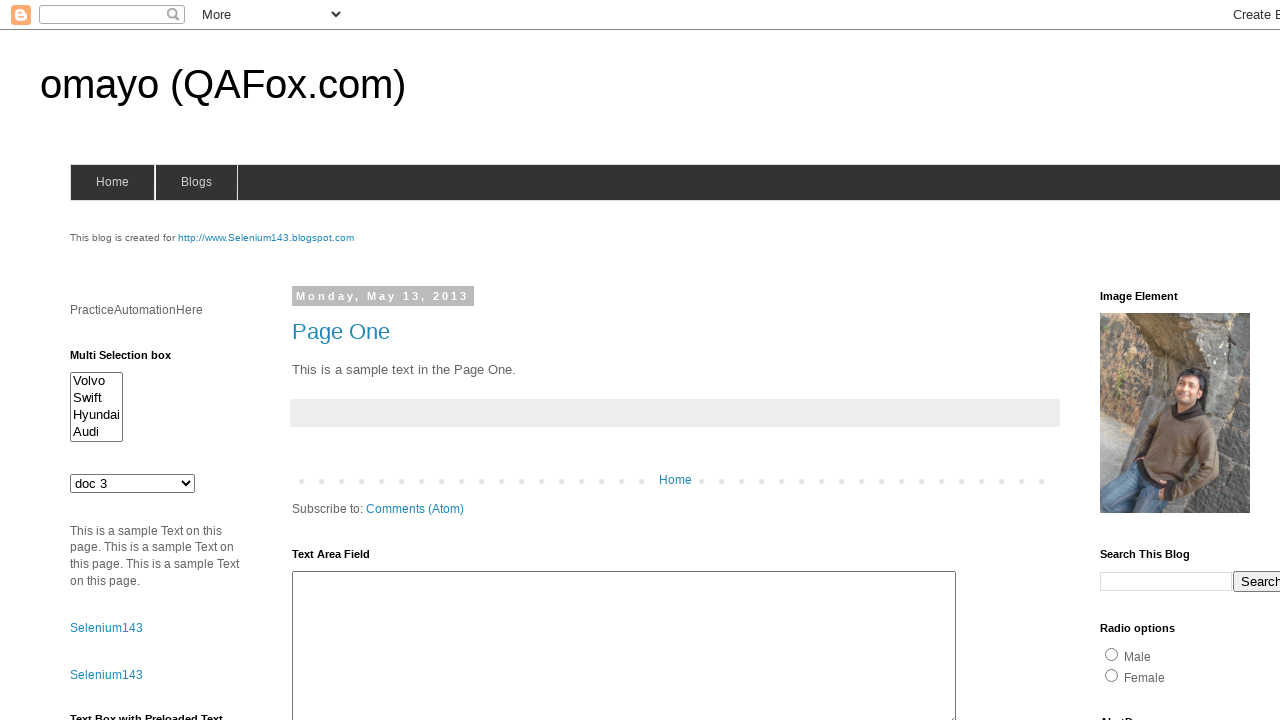

Selected dropdown option at index 0 on #drop1
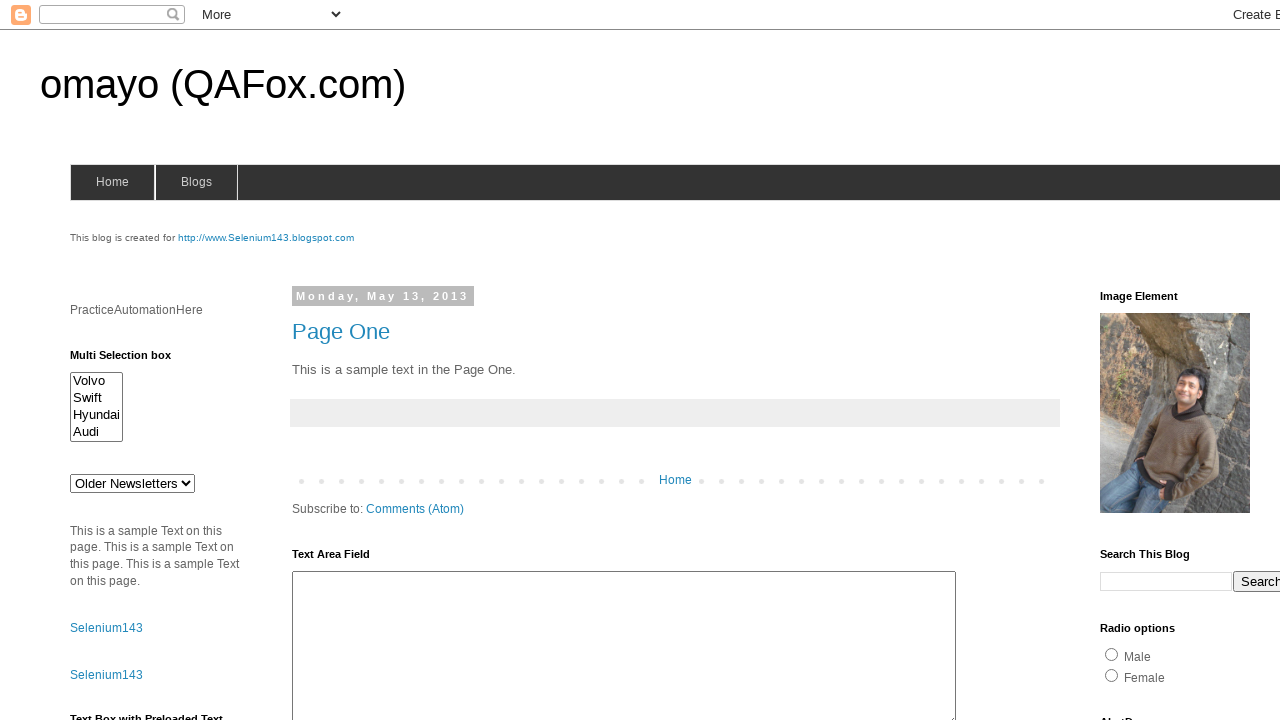

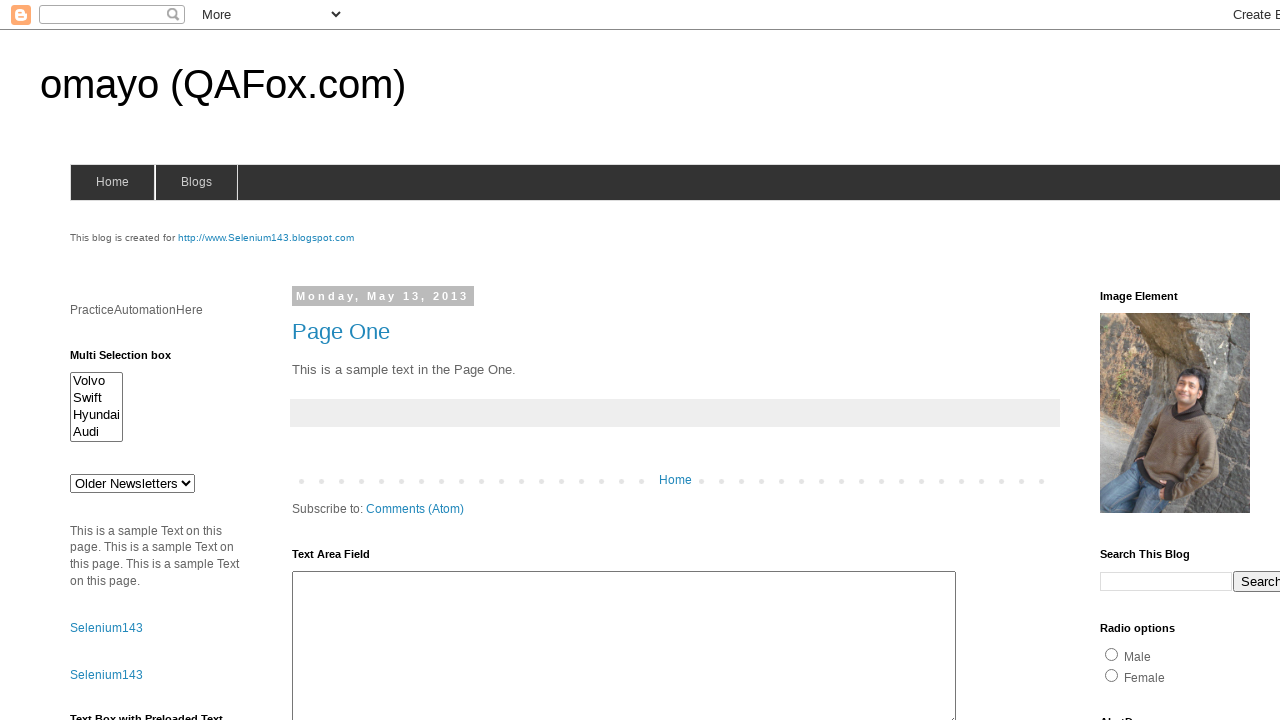